Tests successful submission of contact form with all valid data and verifies confirmation message.

Starting URL: https://parabank.parasoft.com/parabank/contact.htm

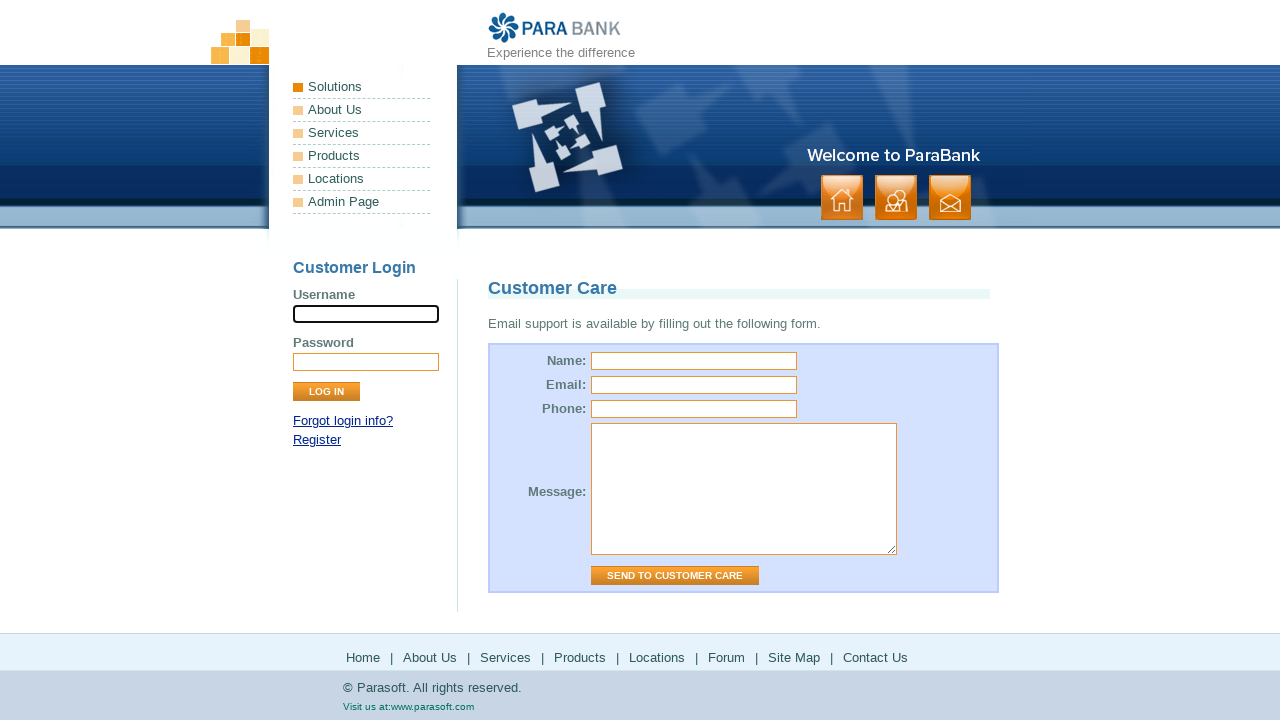

Filled name field with 'John Doe' on input[name="name"]
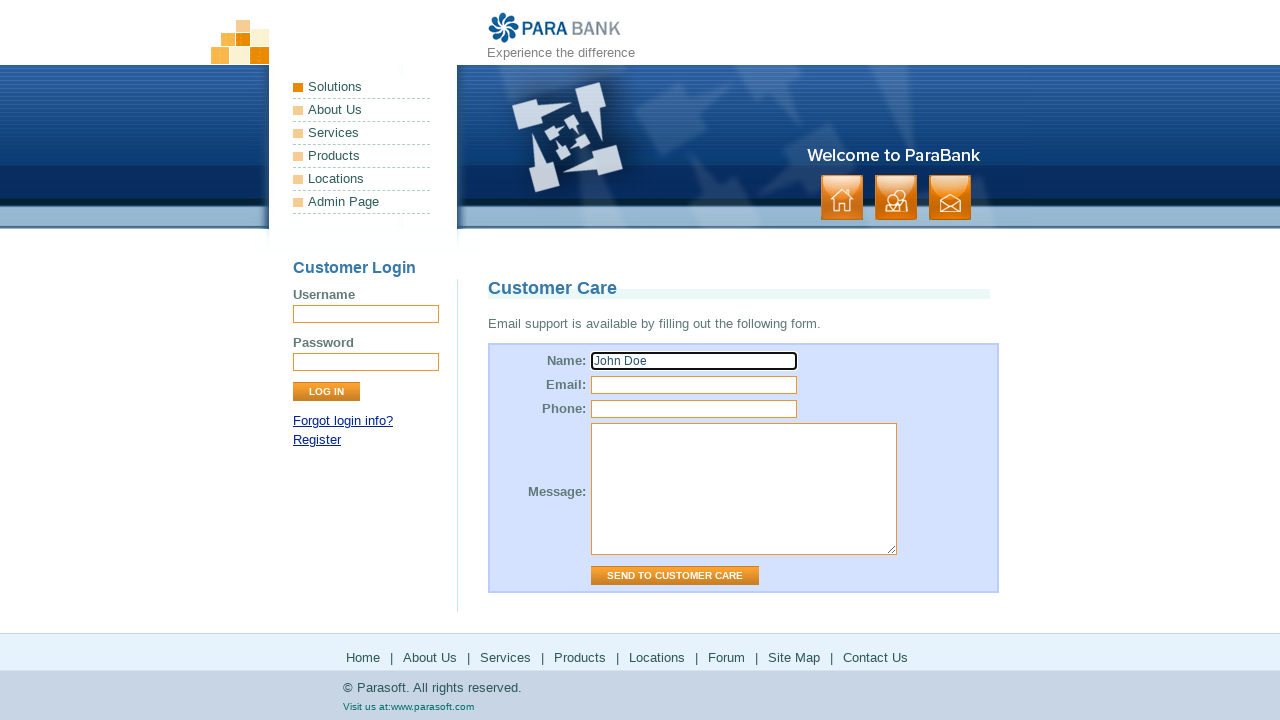

Filled email field with 'johndoe@example.com' on input[name="email"]
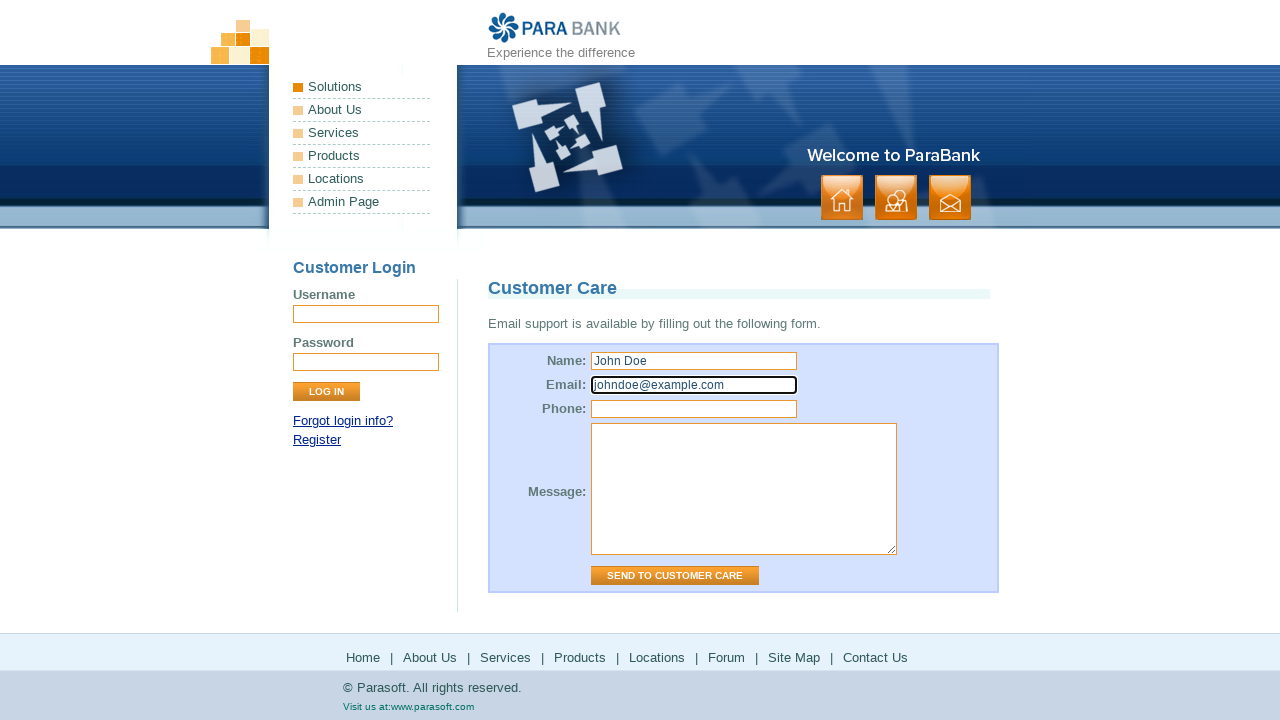

Filled phone field with '555-123-4567' on input[name="phone"]
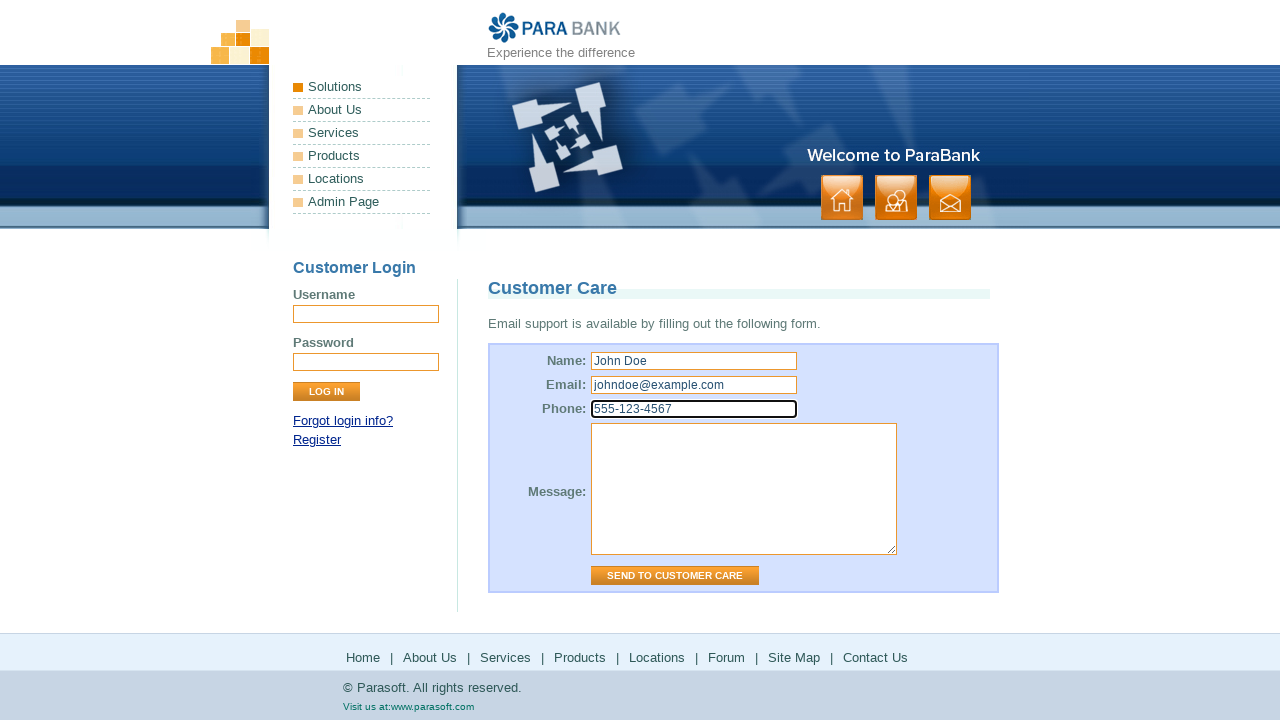

Filled message field with test message on textarea[name="message"]
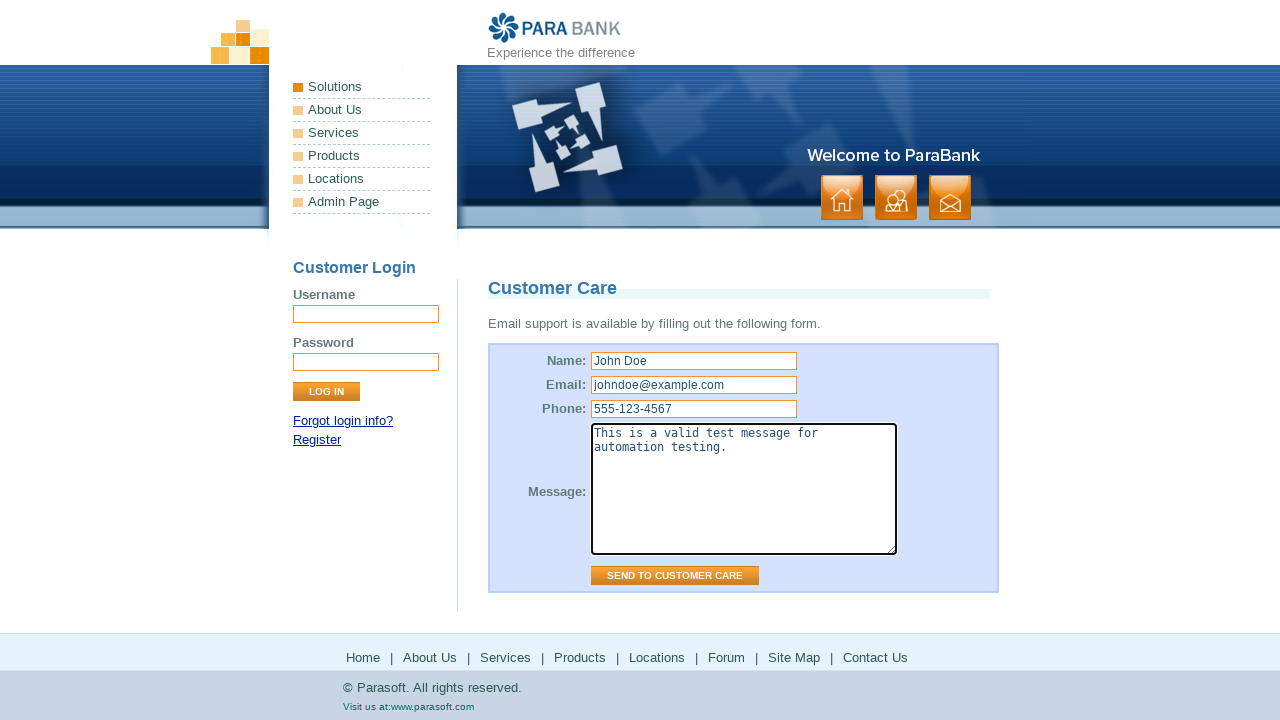

Clicked 'Send to Customer Care' button to submit form at (675, 576) on input[value="Send to Customer Care"]
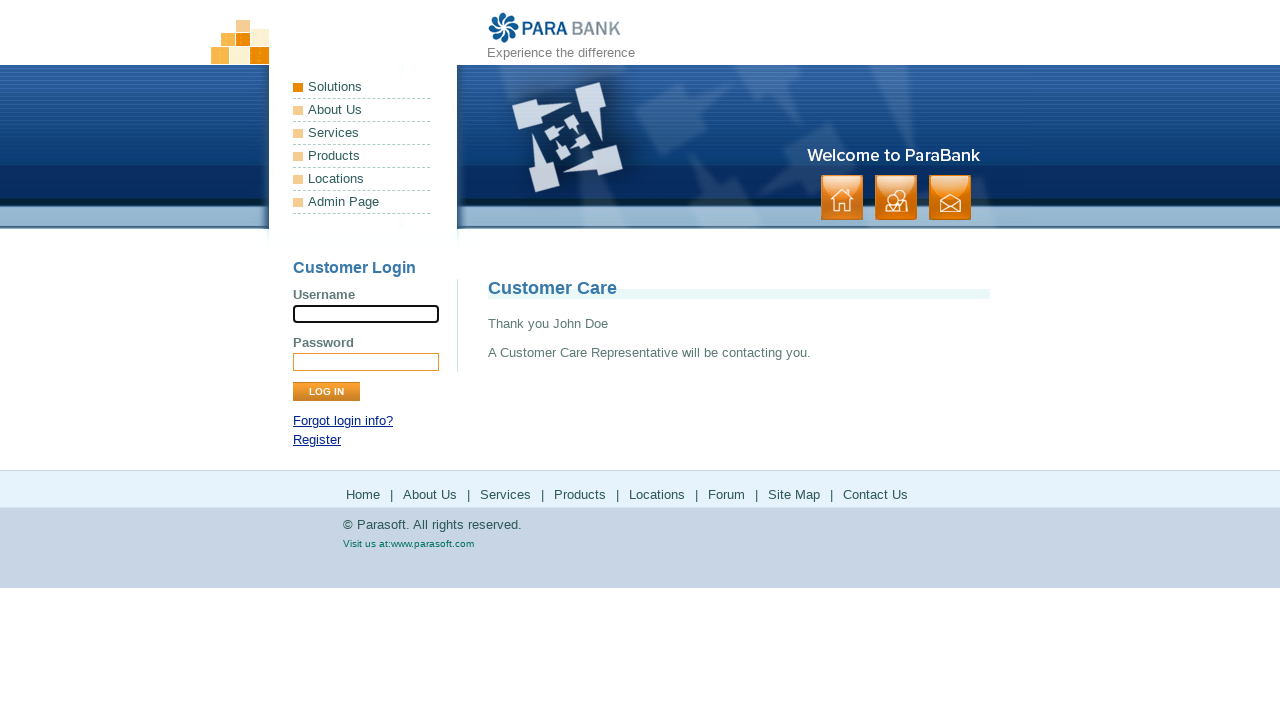

Confirmed thank you message with customer name appeared
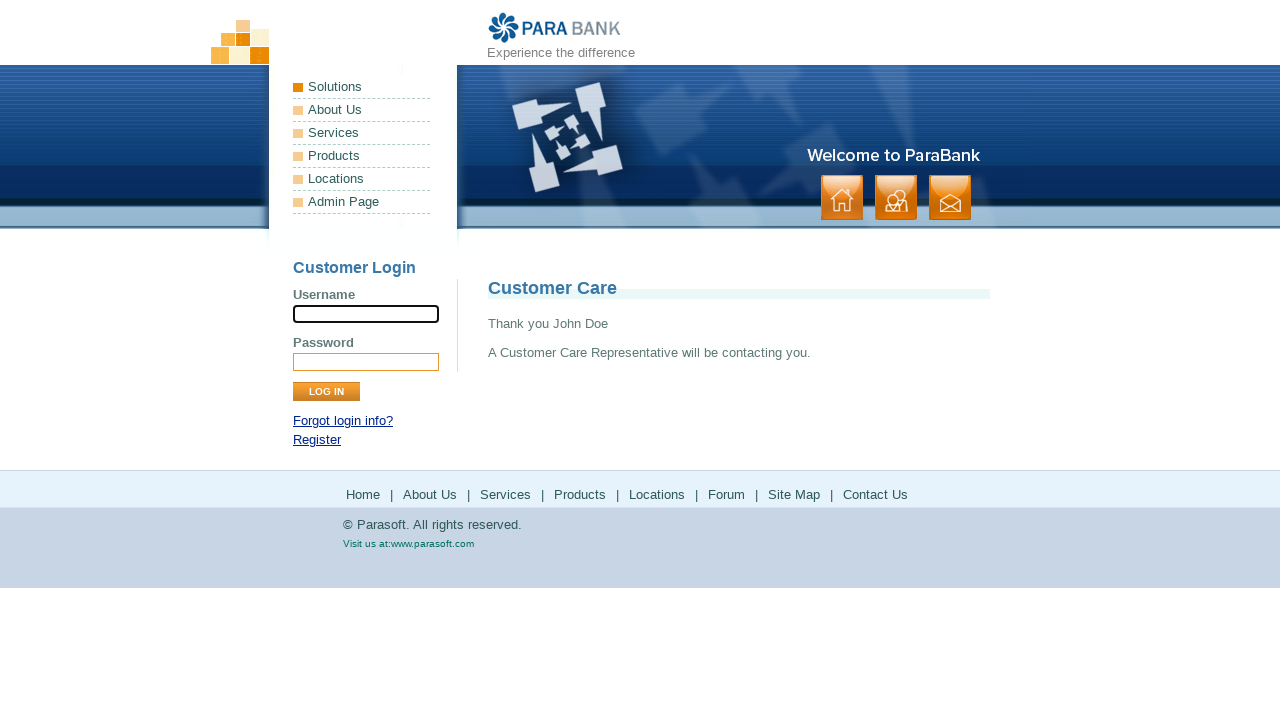

Confirmed follow-up contact message appeared - form submission successful
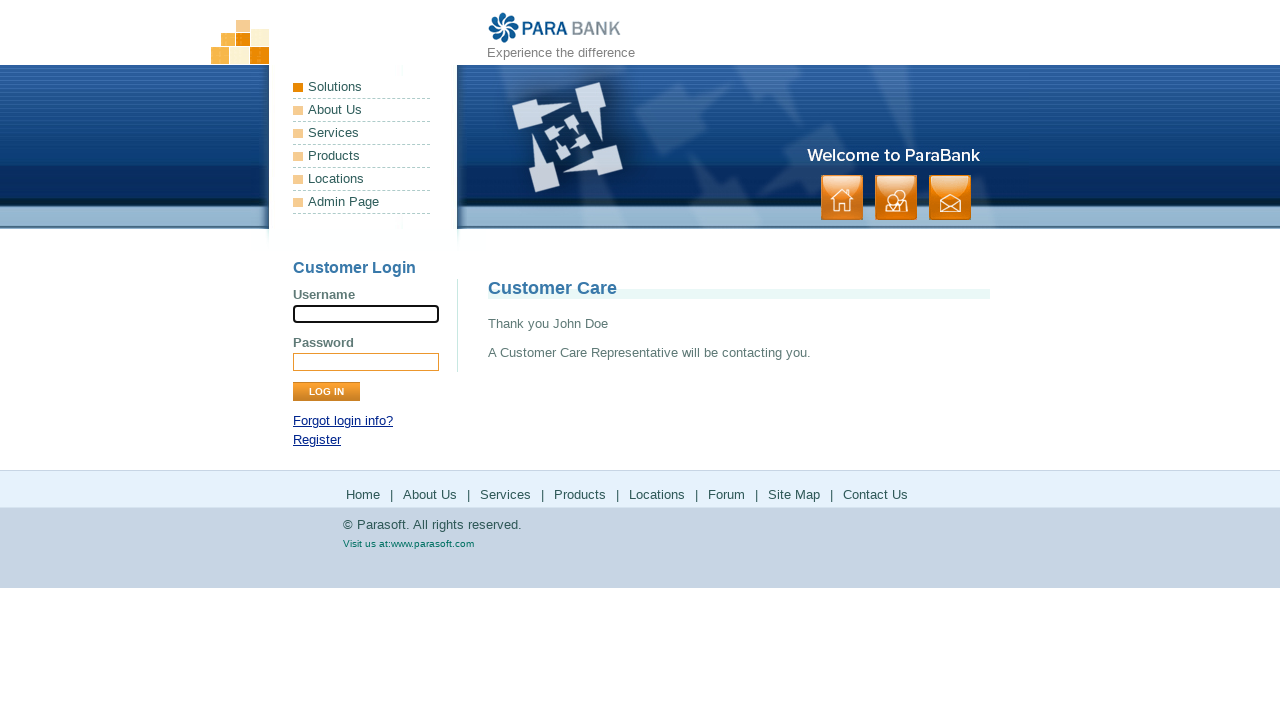

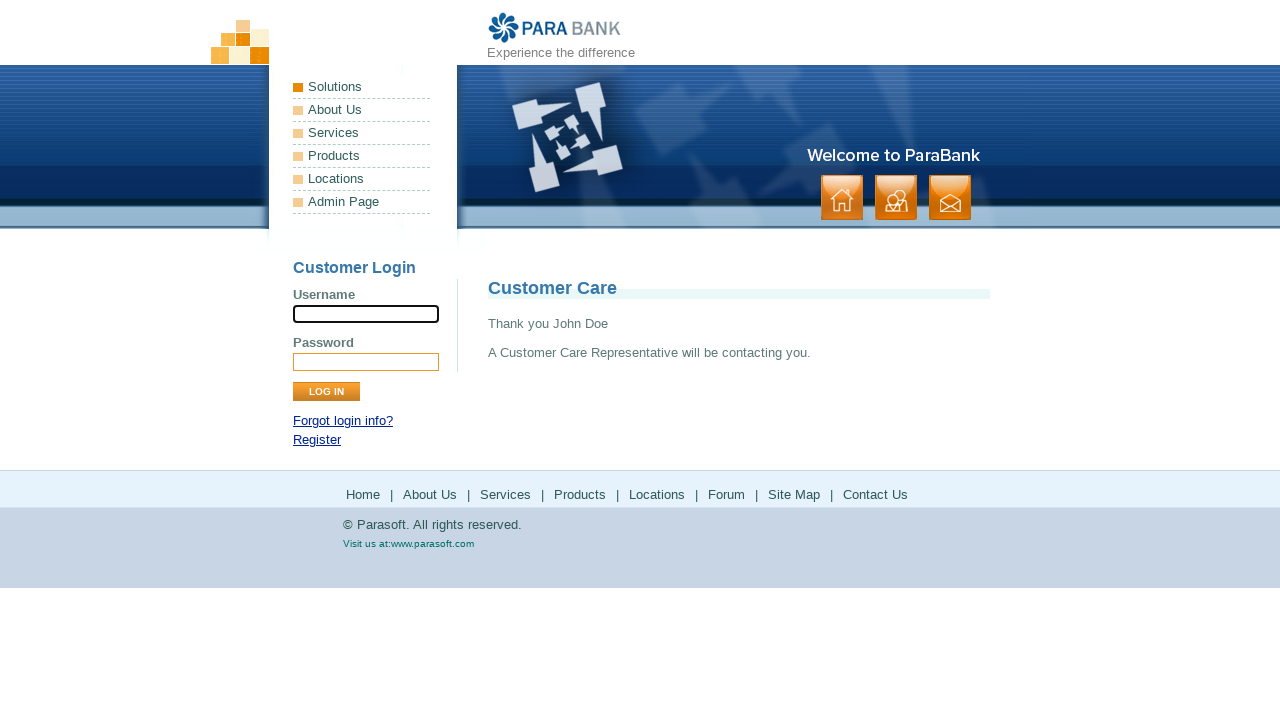